Tests dropdown selection functionality by clicking on the dropdown and selecting the third option

Starting URL: http://the-internet.herokuapp.com/dropdown

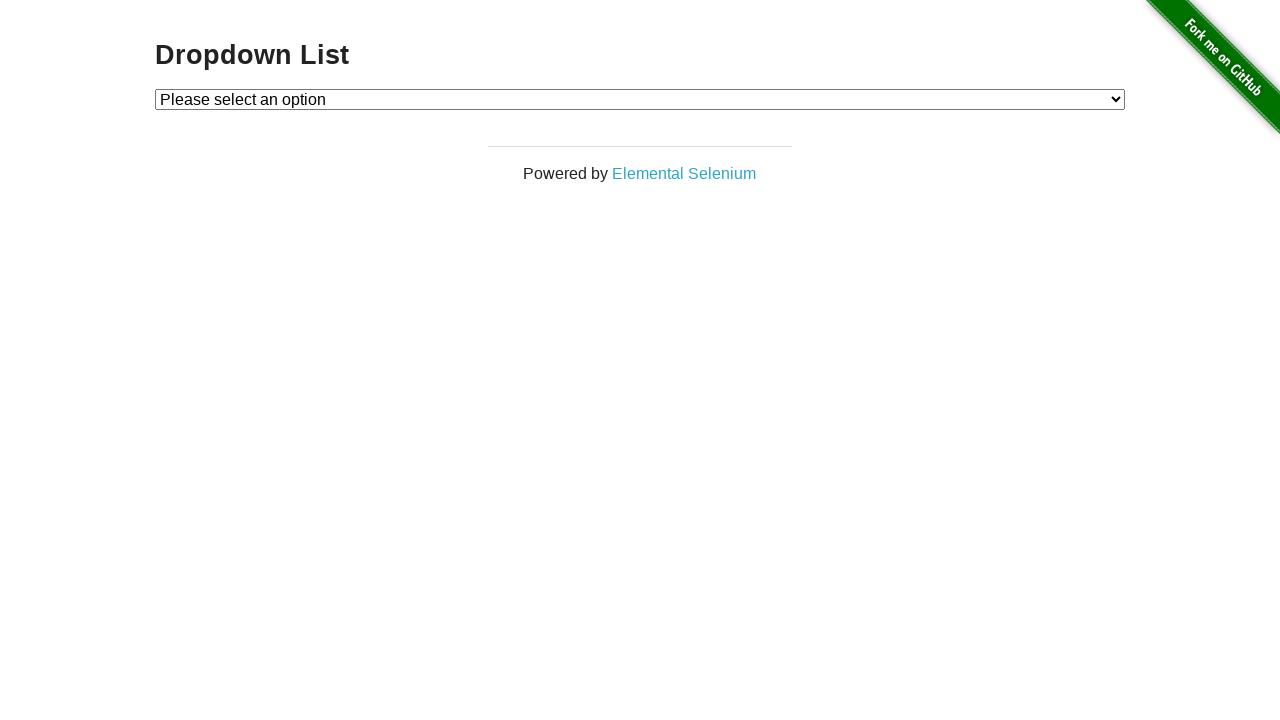

Clicked on dropdown to open it at (640, 99) on select#dropdown
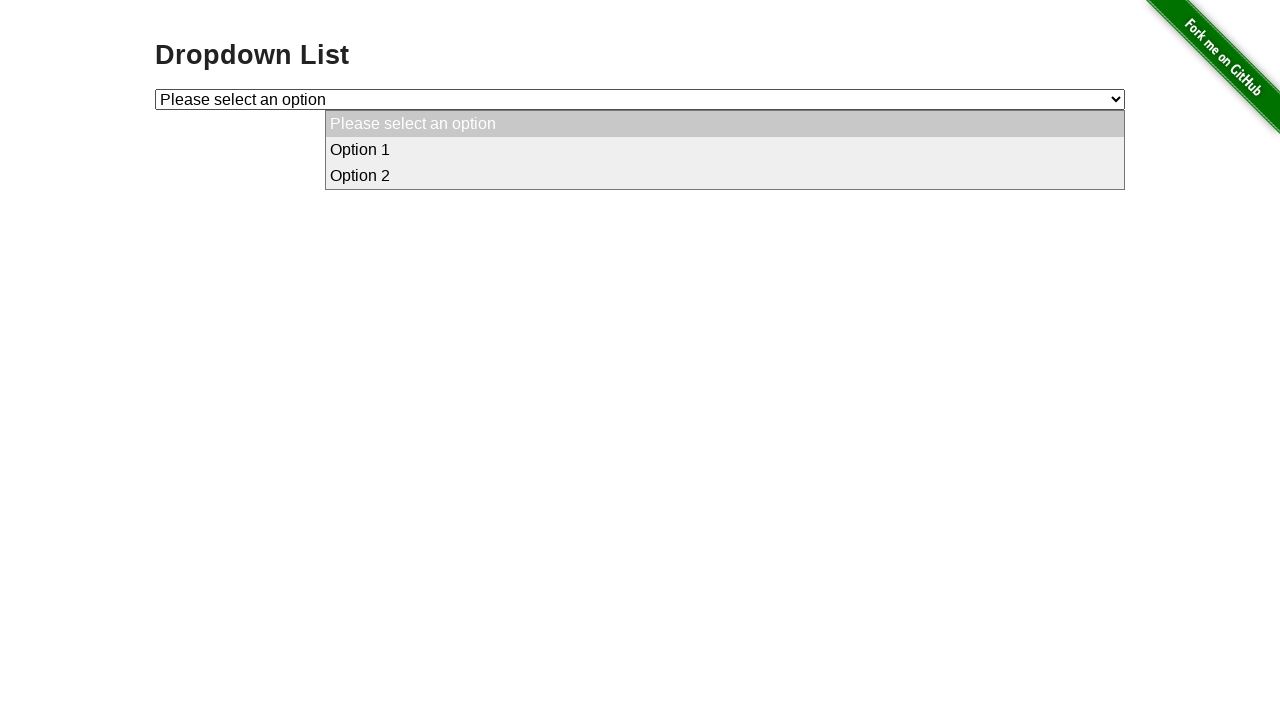

Selected the third option (Option 2) from dropdown on select#dropdown
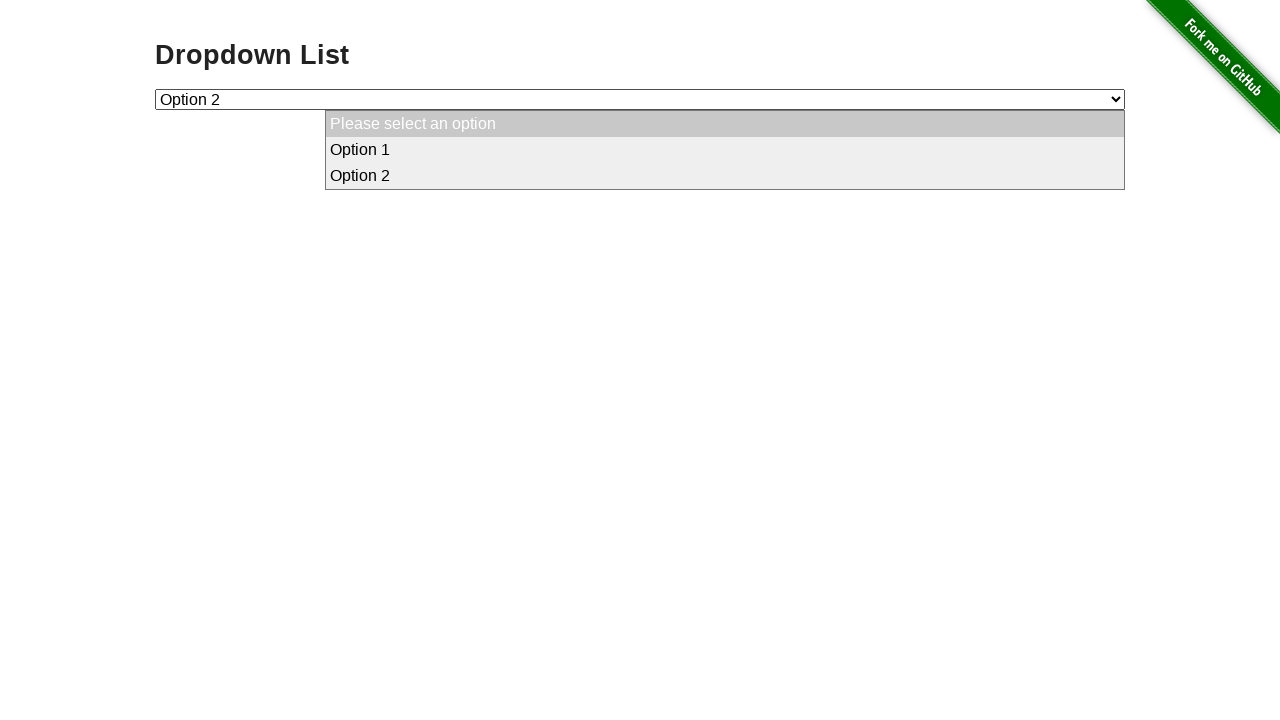

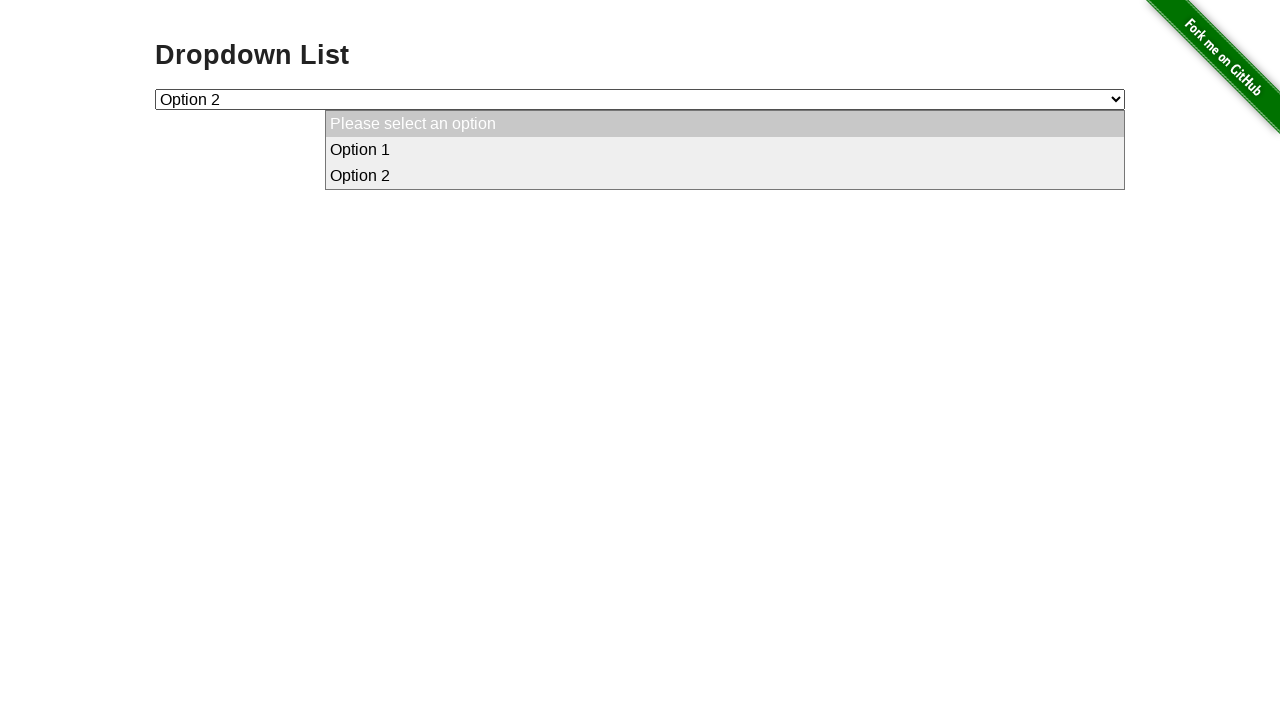